Demonstrates browser window handling by opening OpenCart website, then opening a new browser window and navigating to OrangeHRM demo site.

Starting URL: https://www.opencart.com/

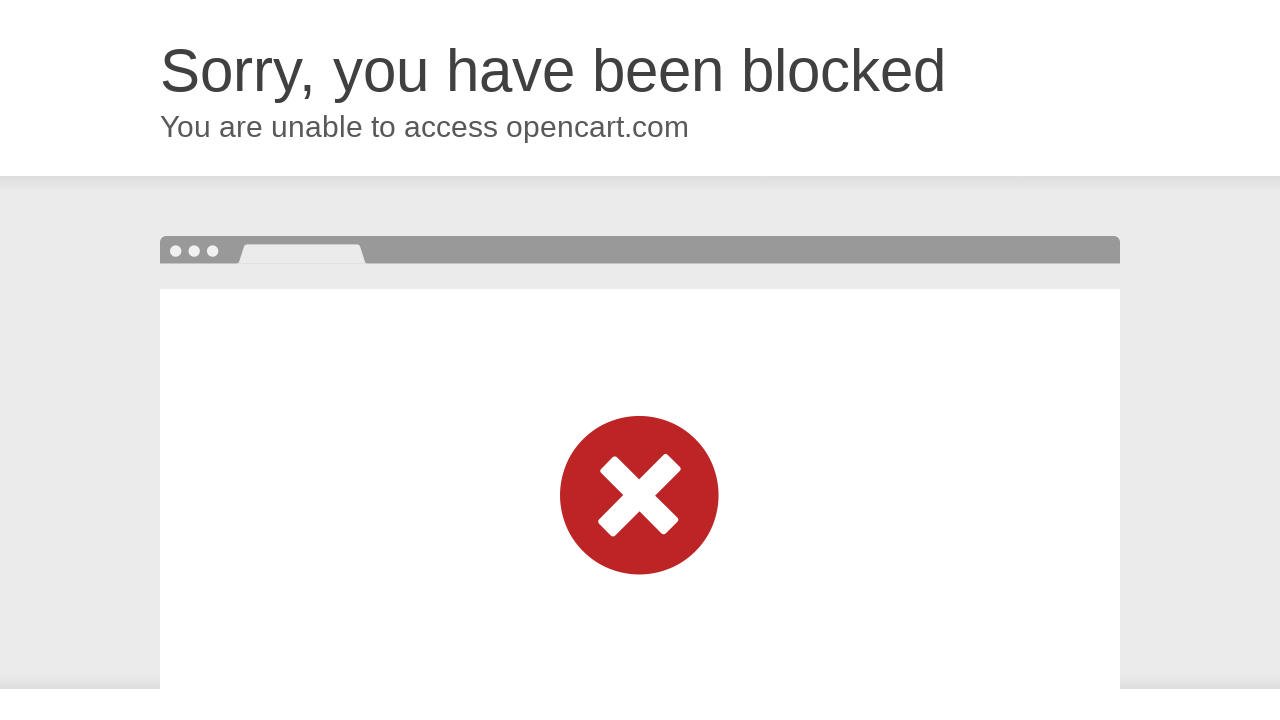

Opened a new browser page/window
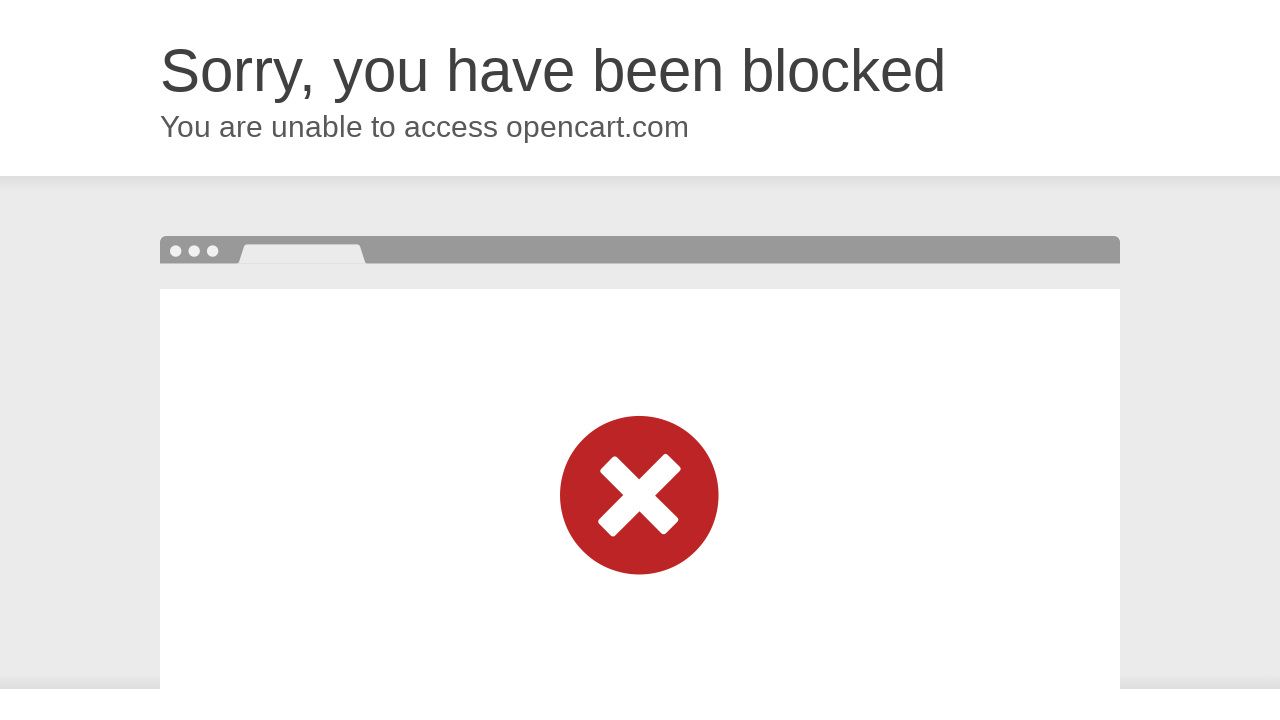

Navigated to OrangeHRM demo site in new window
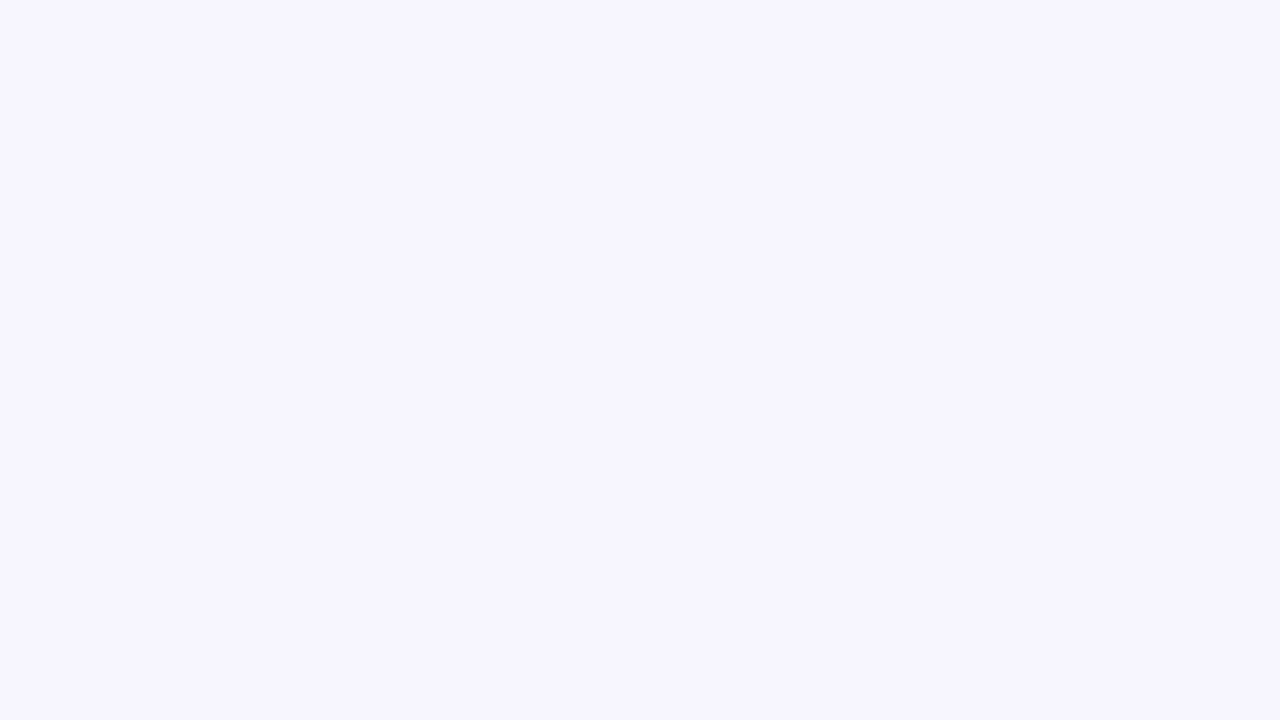

OrangeHRM page loaded (domcontentloaded state)
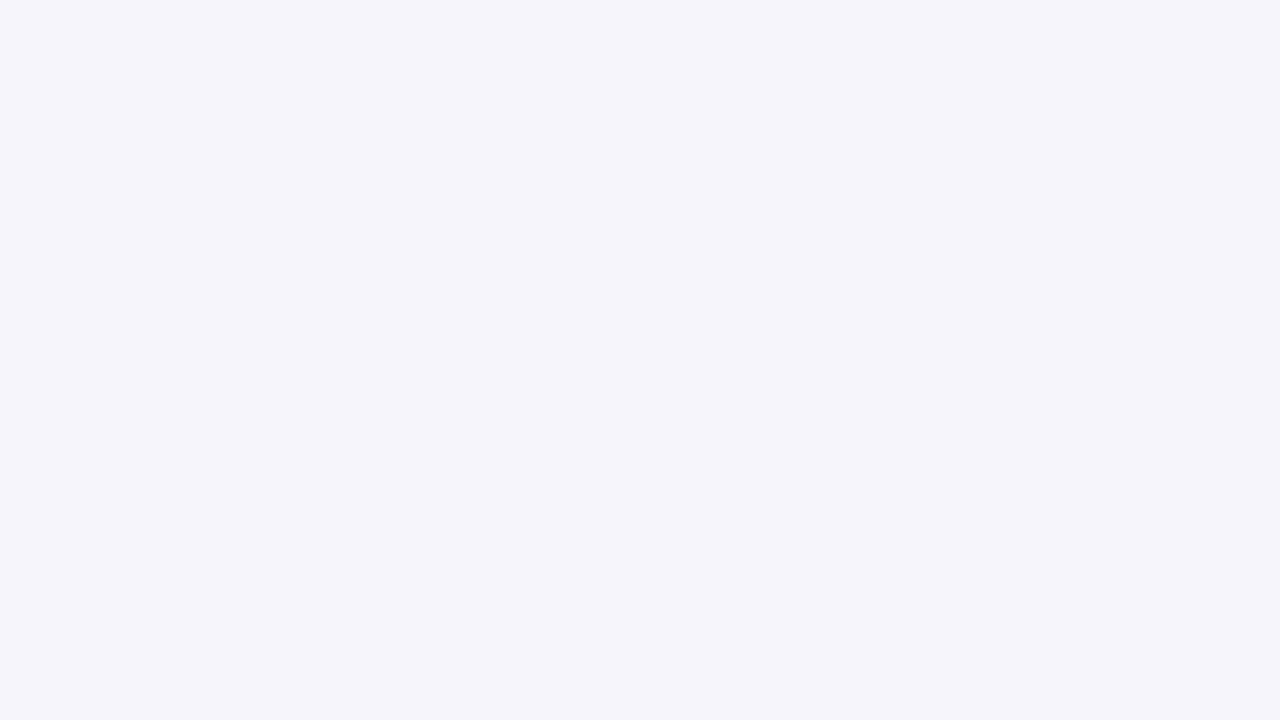

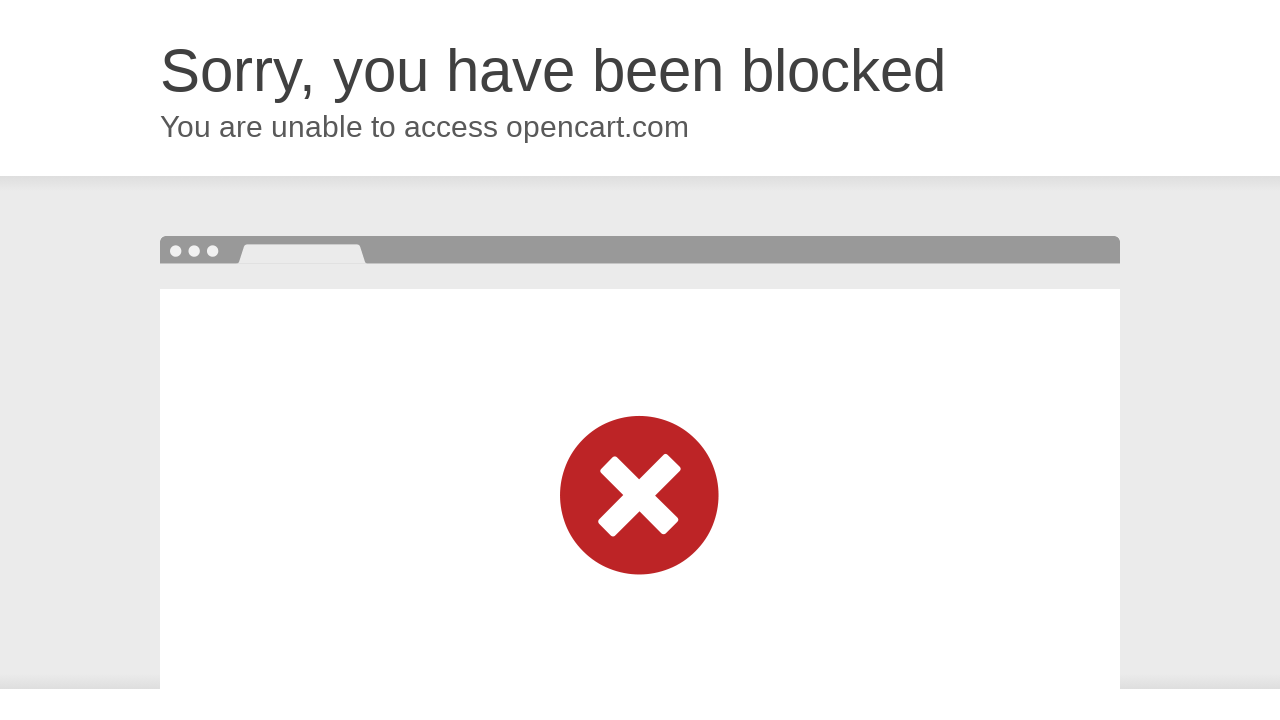